Tests XPath sibling and parent traversal by locating buttons in the header using following-sibling and parent axis navigation techniques

Starting URL: https://rahulshettyacademy.com/AutomationPractice/

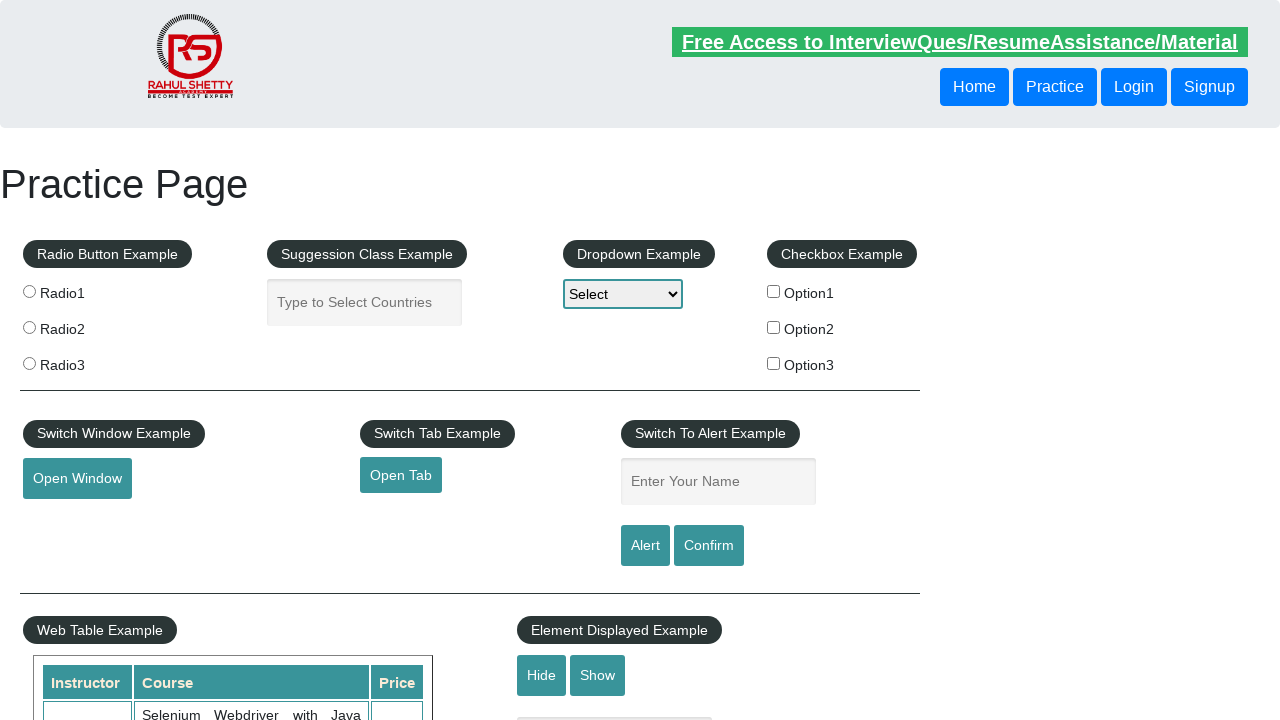

Located button using following-sibling XPath axis
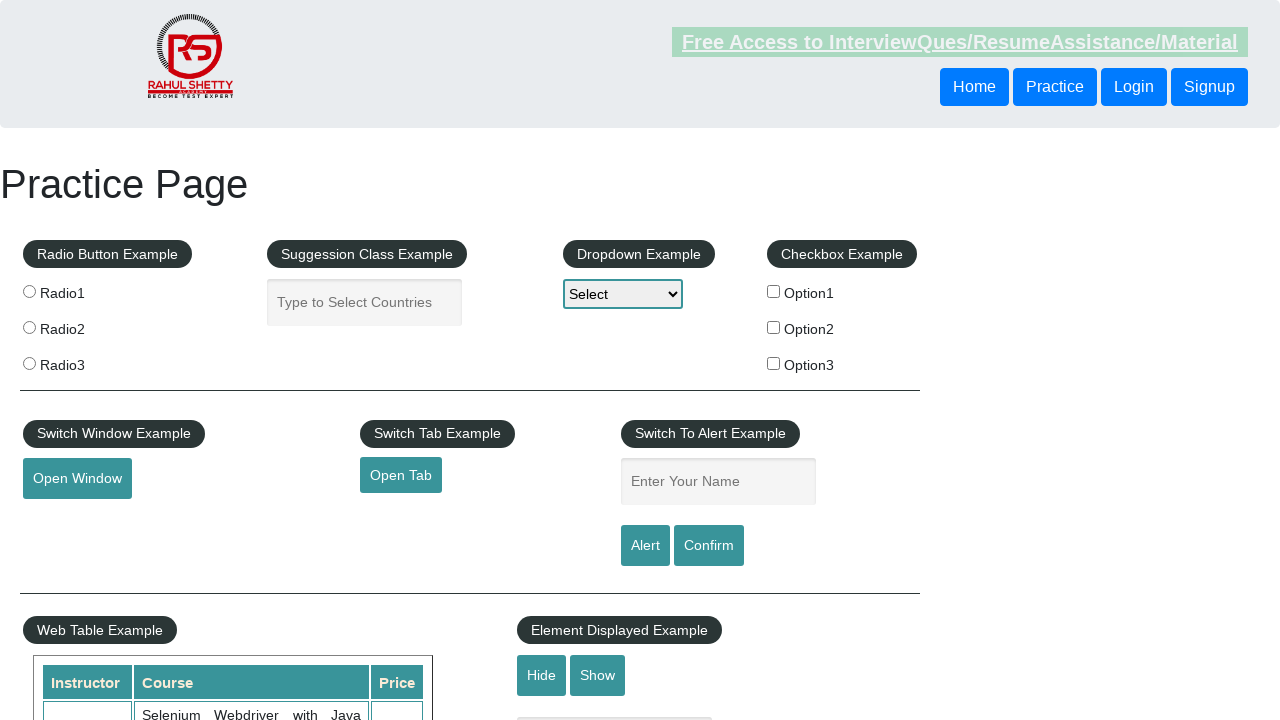

Verified following-sibling button is visible
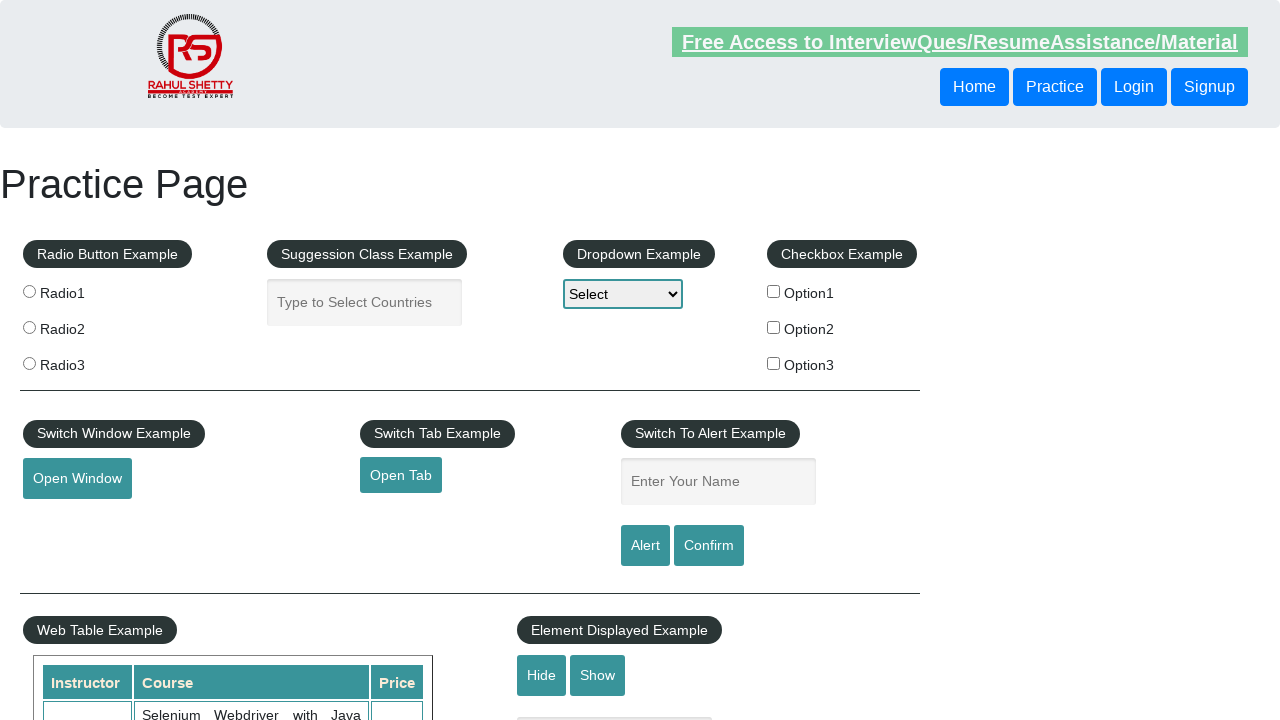

Located button using parent XPath axis traversal
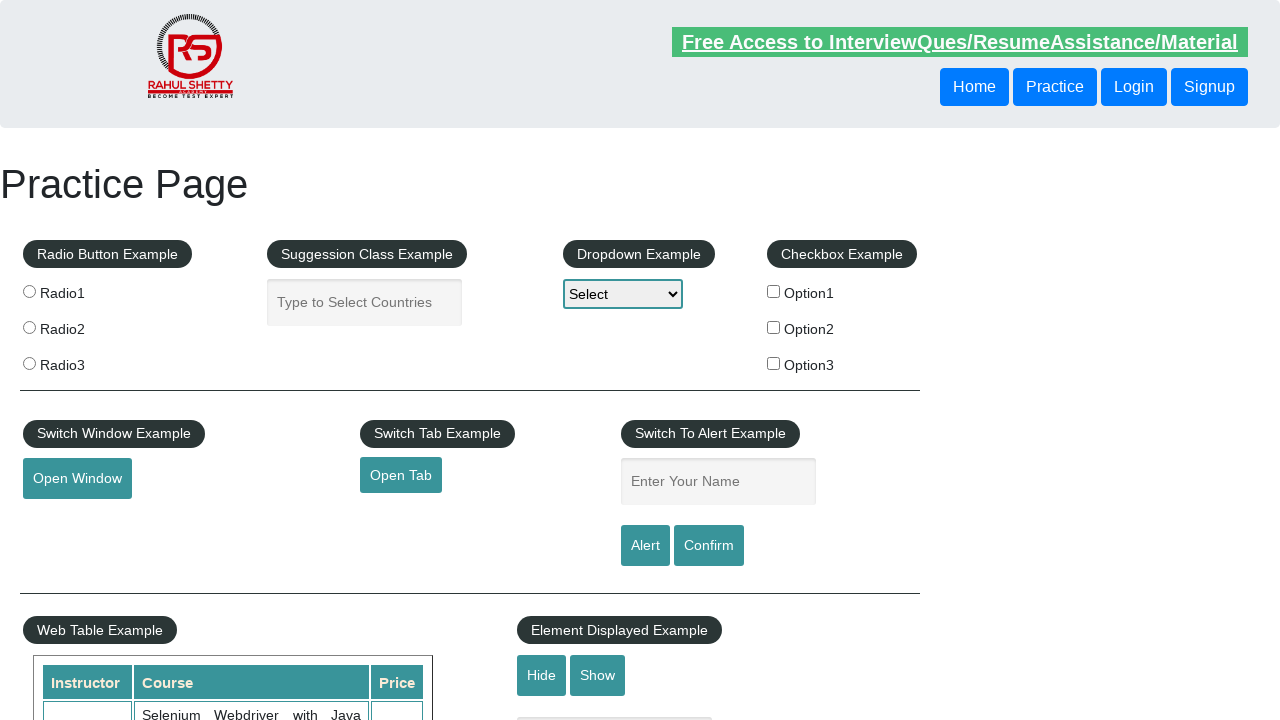

Verified parent-traversal button is visible
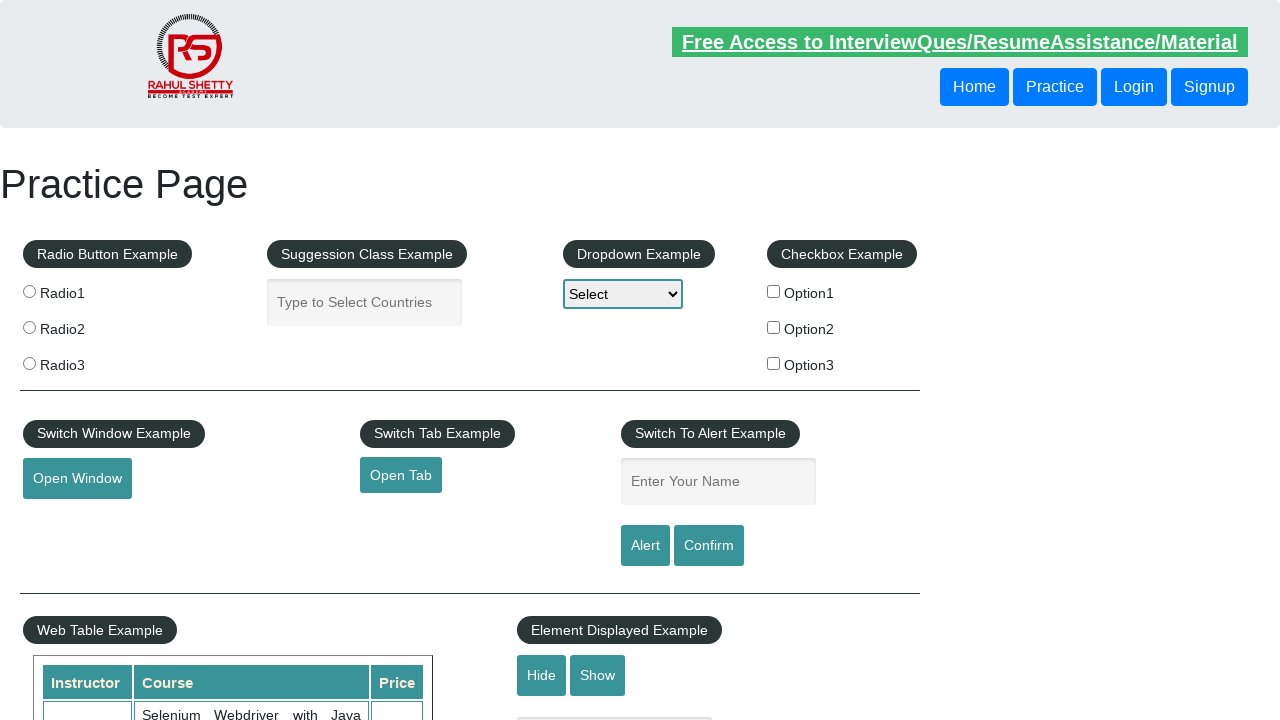

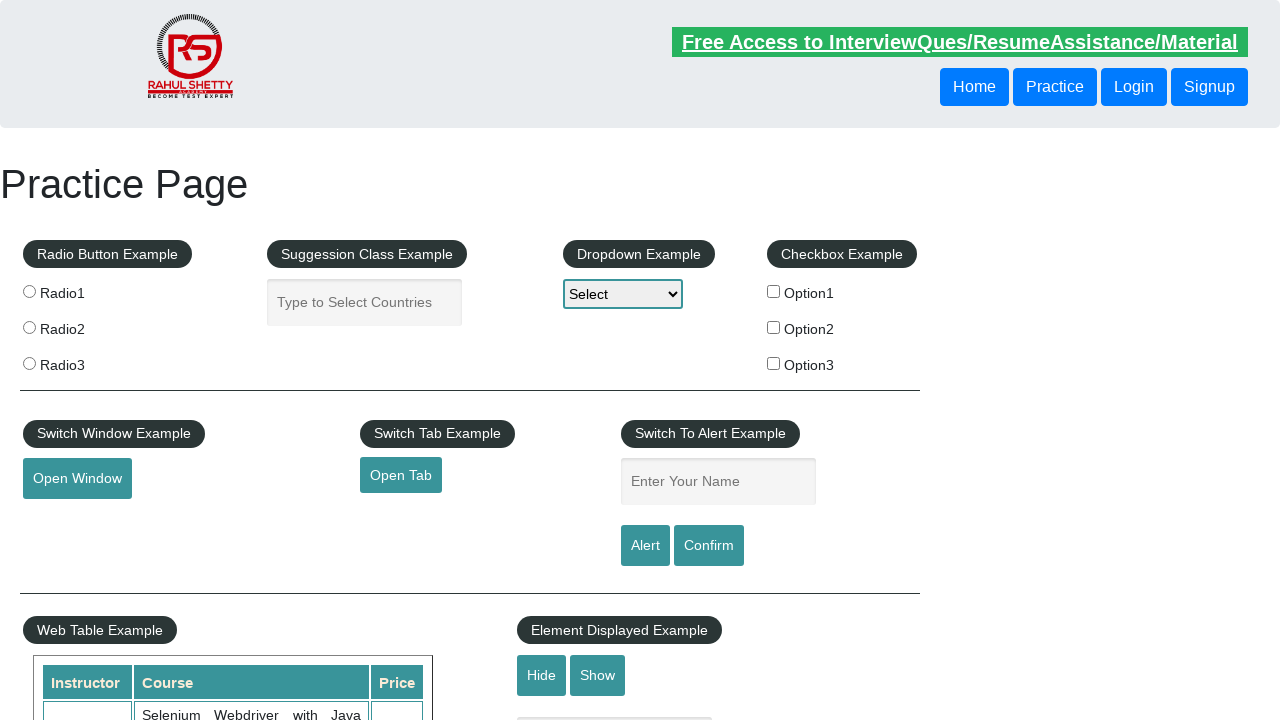